Tests a simple registration form by filling in email and password fields and submitting the form.

Starting URL: https://rori4.github.io/selenium-practice/#/pages/practice/simple-registration

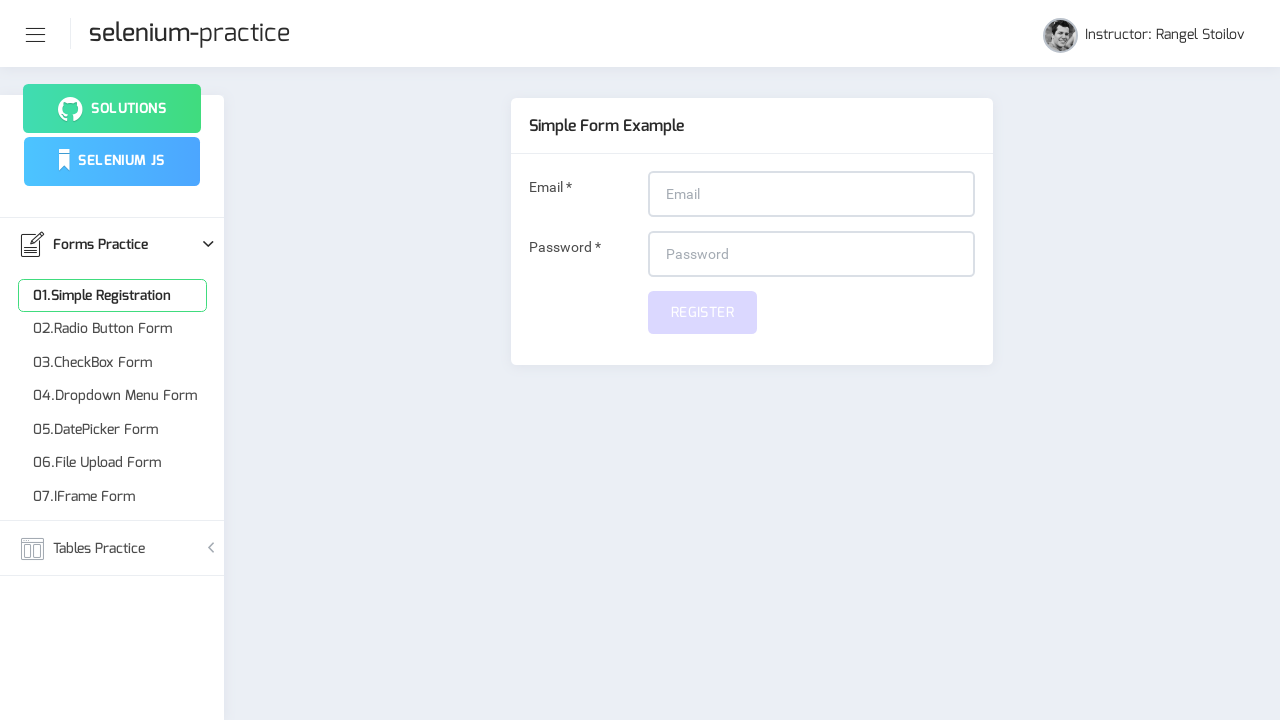

Filled email field with 'testuser472@example.com' on #email
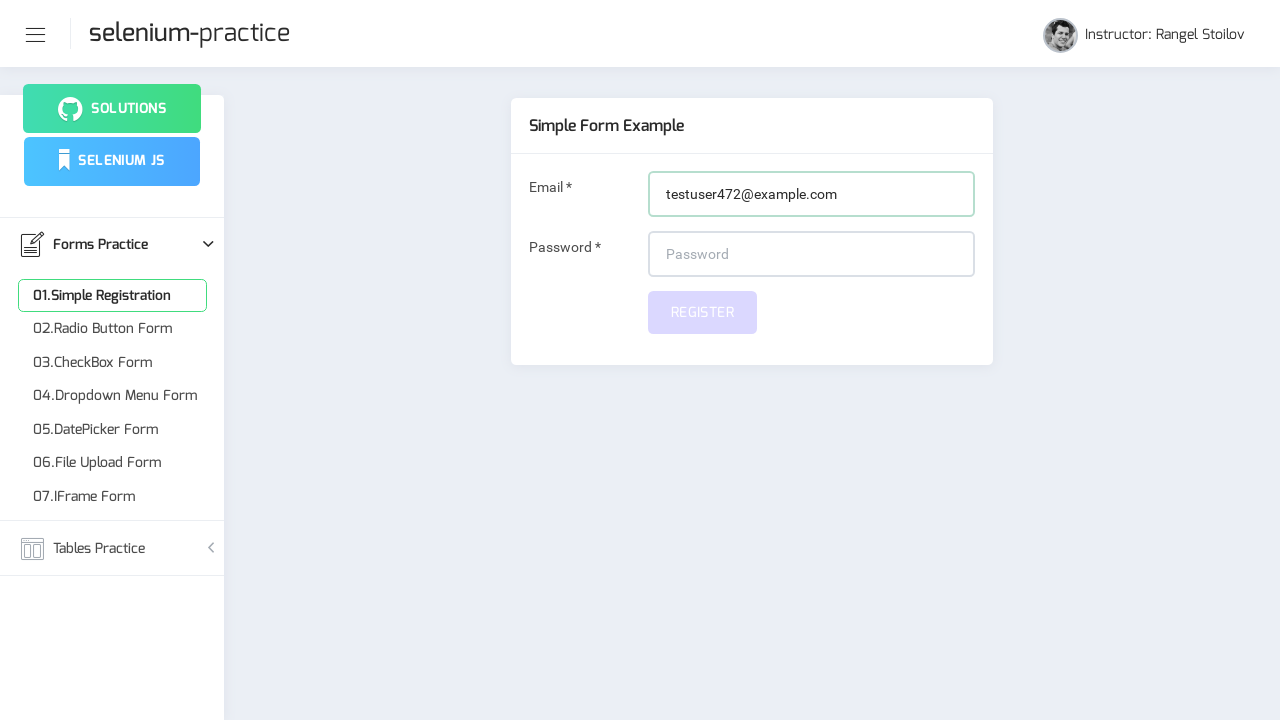

Filled password field with 'SecurePass@456' on #password
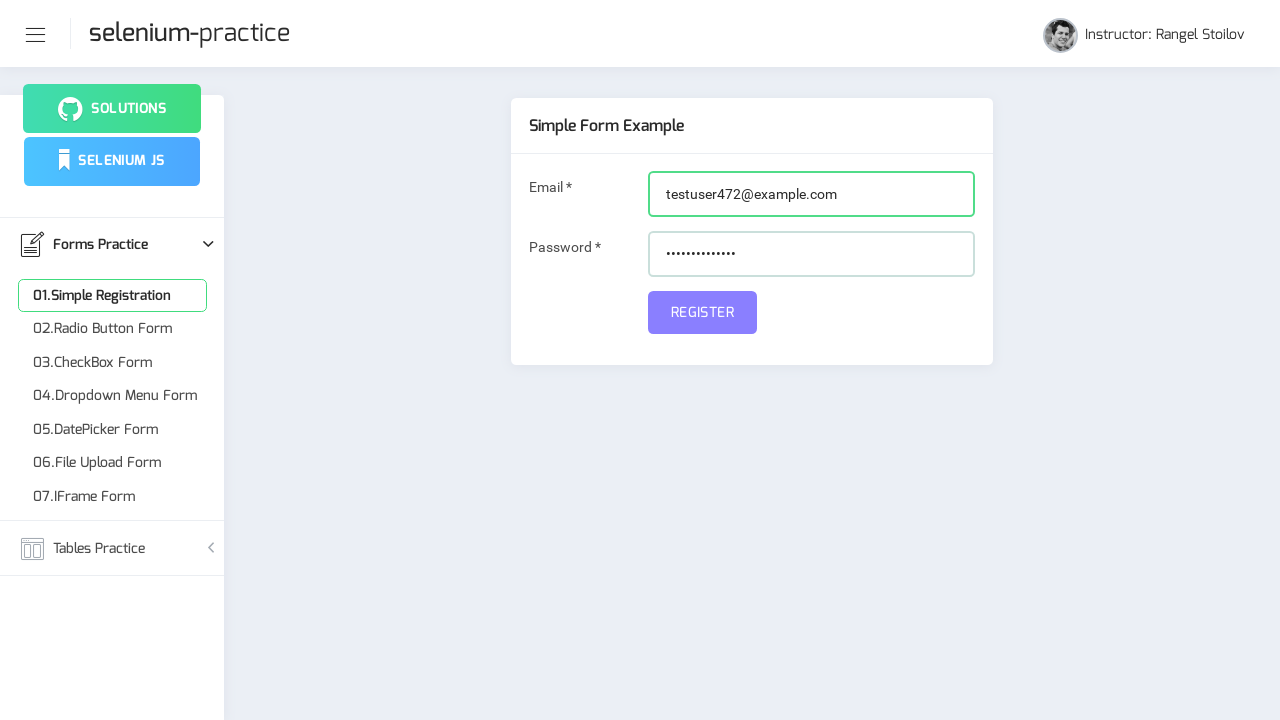

Clicked submit button to register the form at (702, 312) on #submit
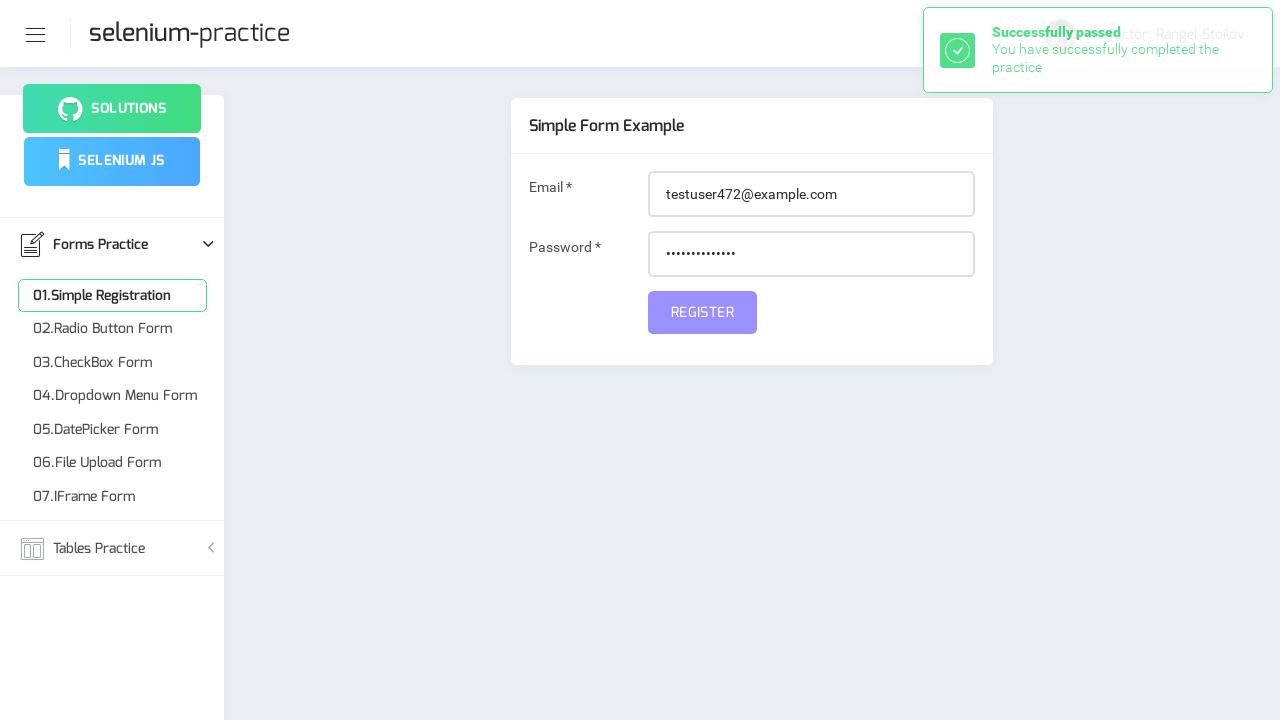

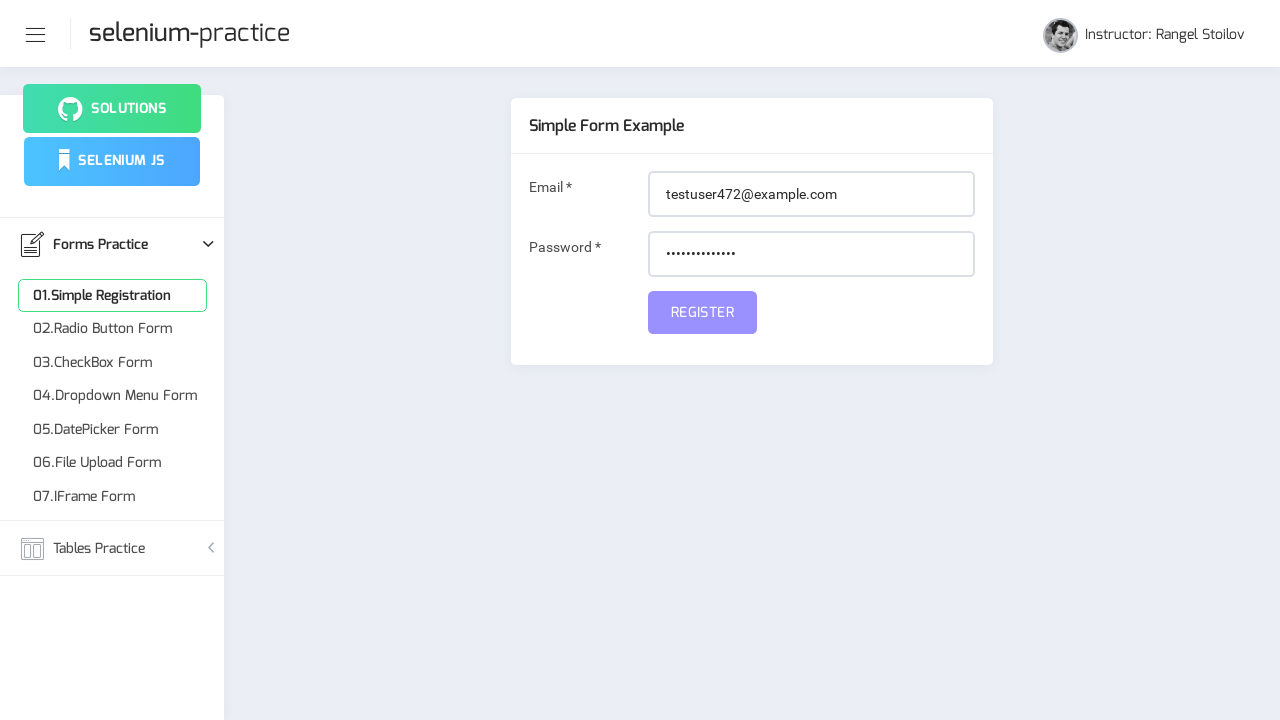